Tests that the todo counter displays the current number of items

Starting URL: https://demo.playwright.dev/todomvc

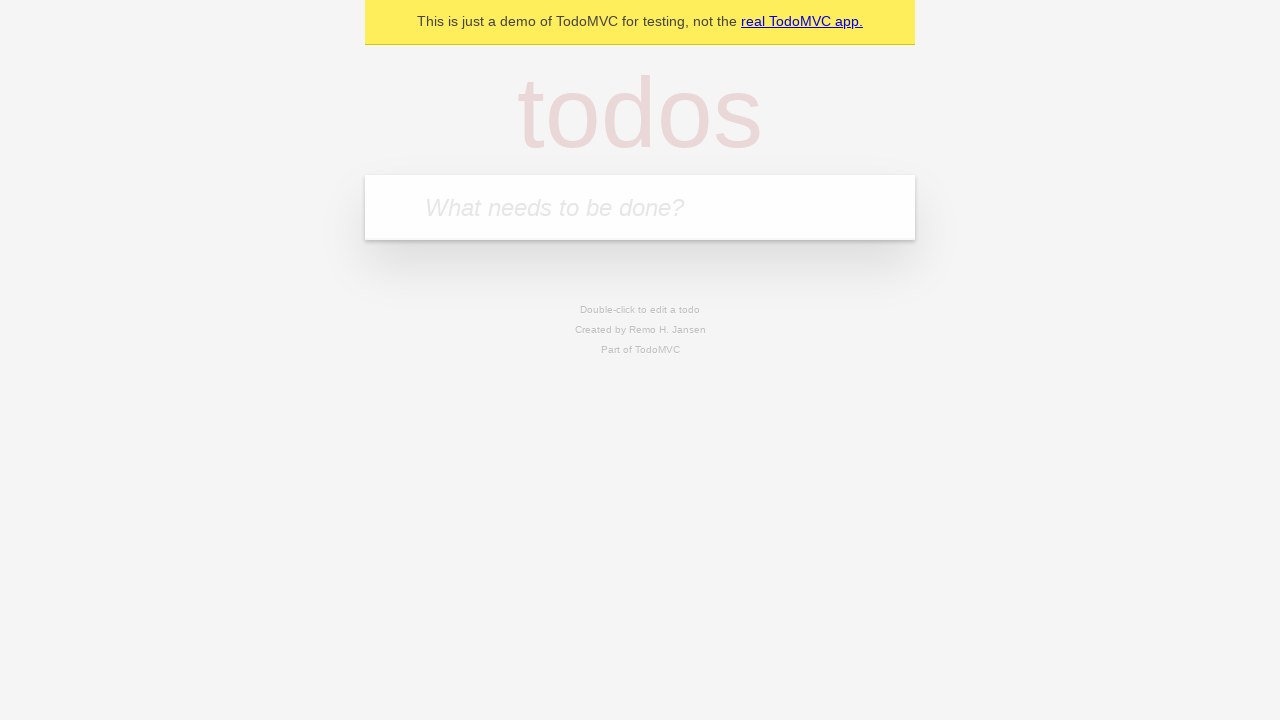

Navigated to TodoMVC demo application
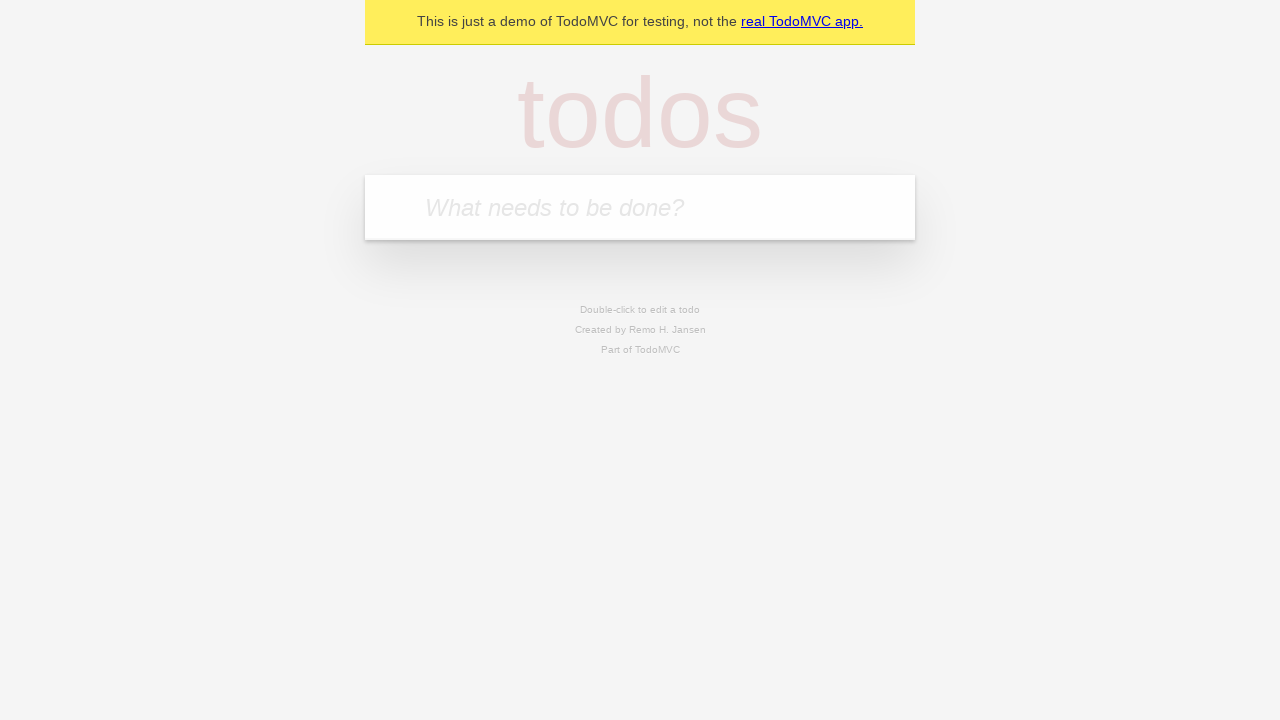

Located the new todo input field
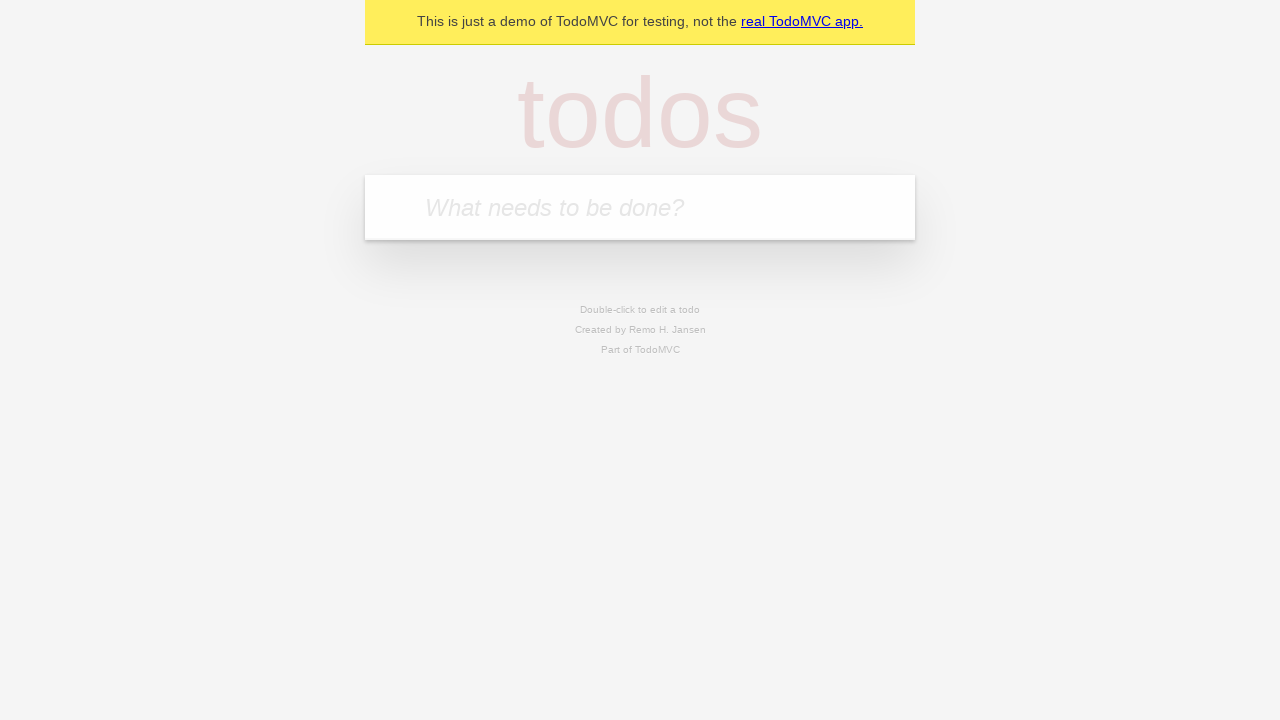

Filled first todo item: 'buy some cheese' on internal:attr=[placeholder="What needs to be done?"i]
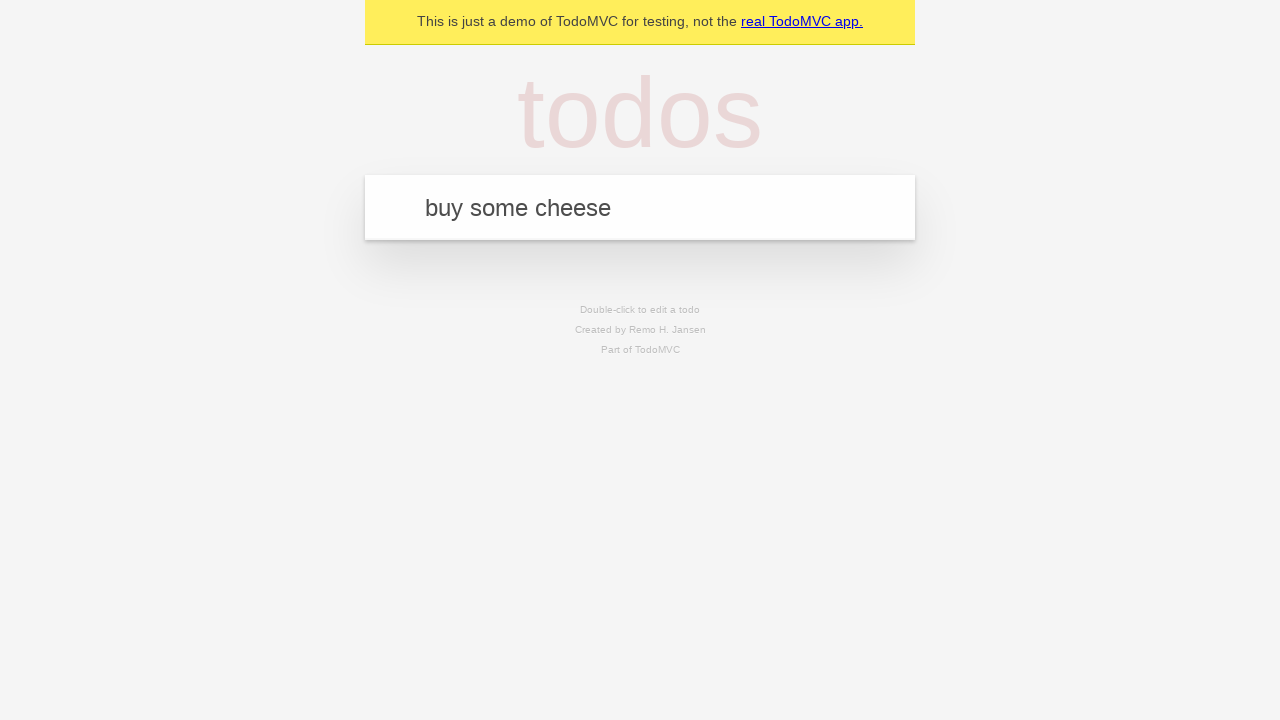

Pressed Enter to create first todo item on internal:attr=[placeholder="What needs to be done?"i]
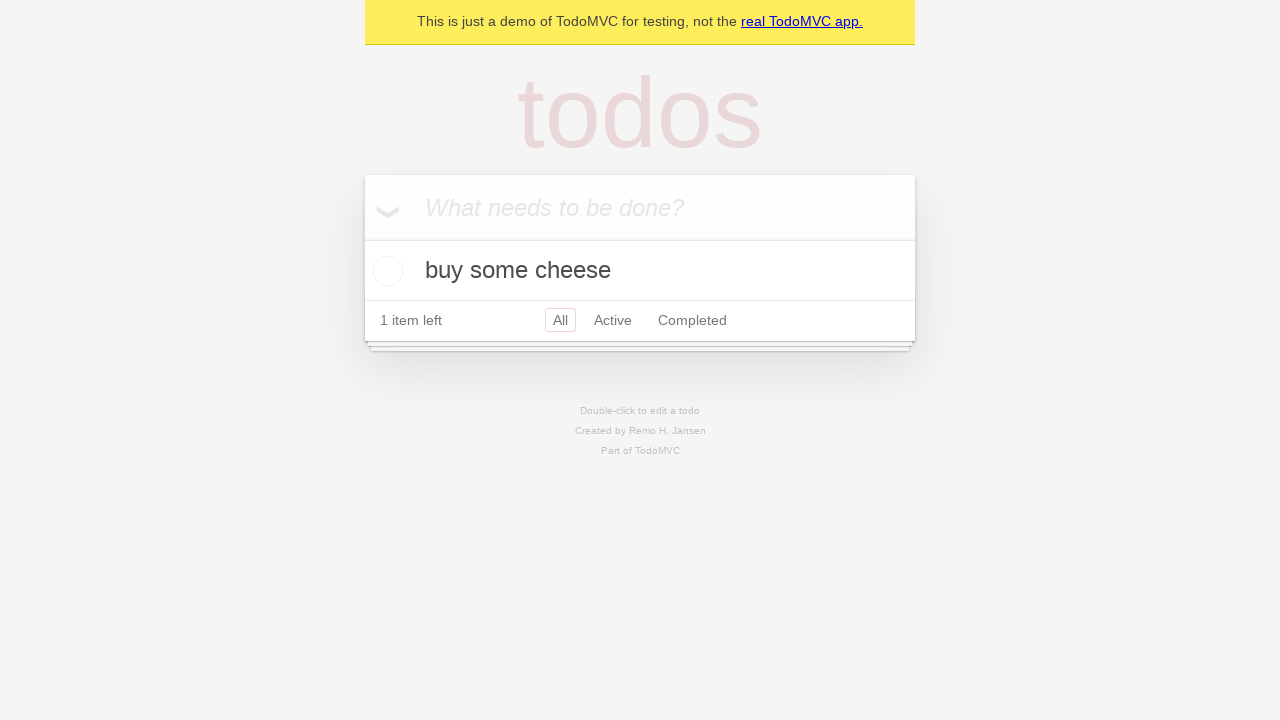

Todo counter element appeared after creating first item
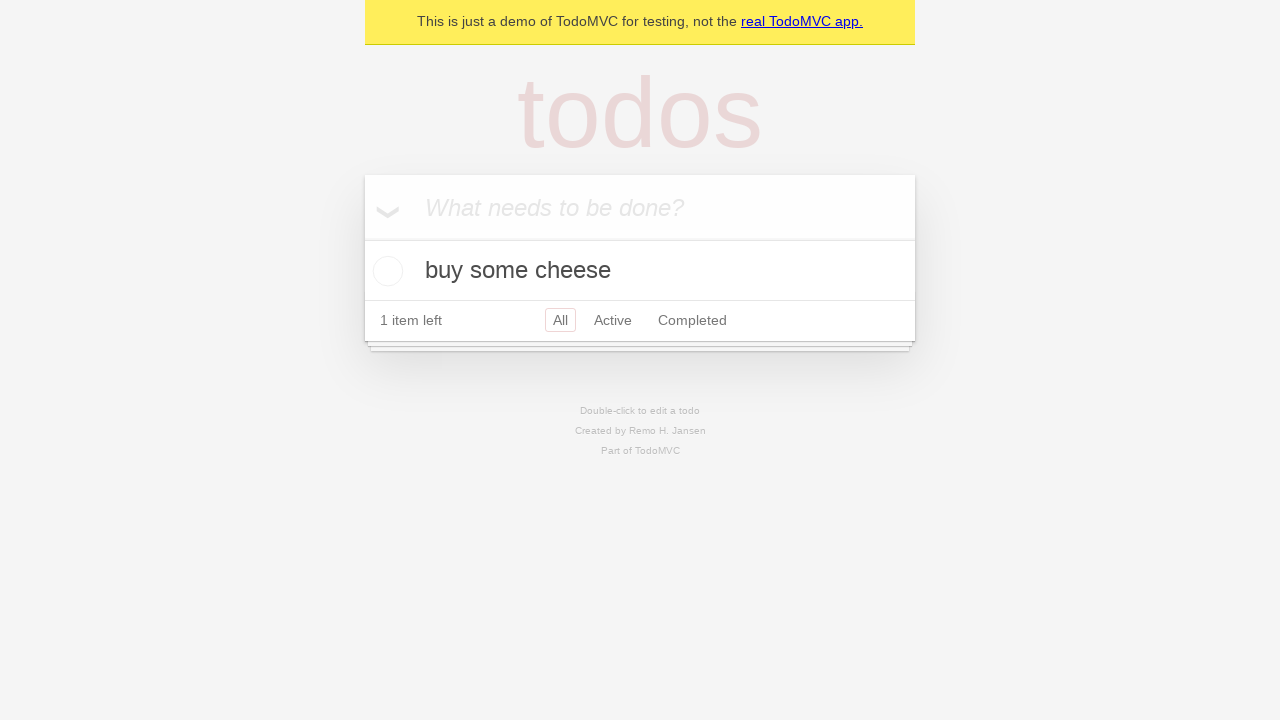

Filled second todo item: 'feed the cat' on internal:attr=[placeholder="What needs to be done?"i]
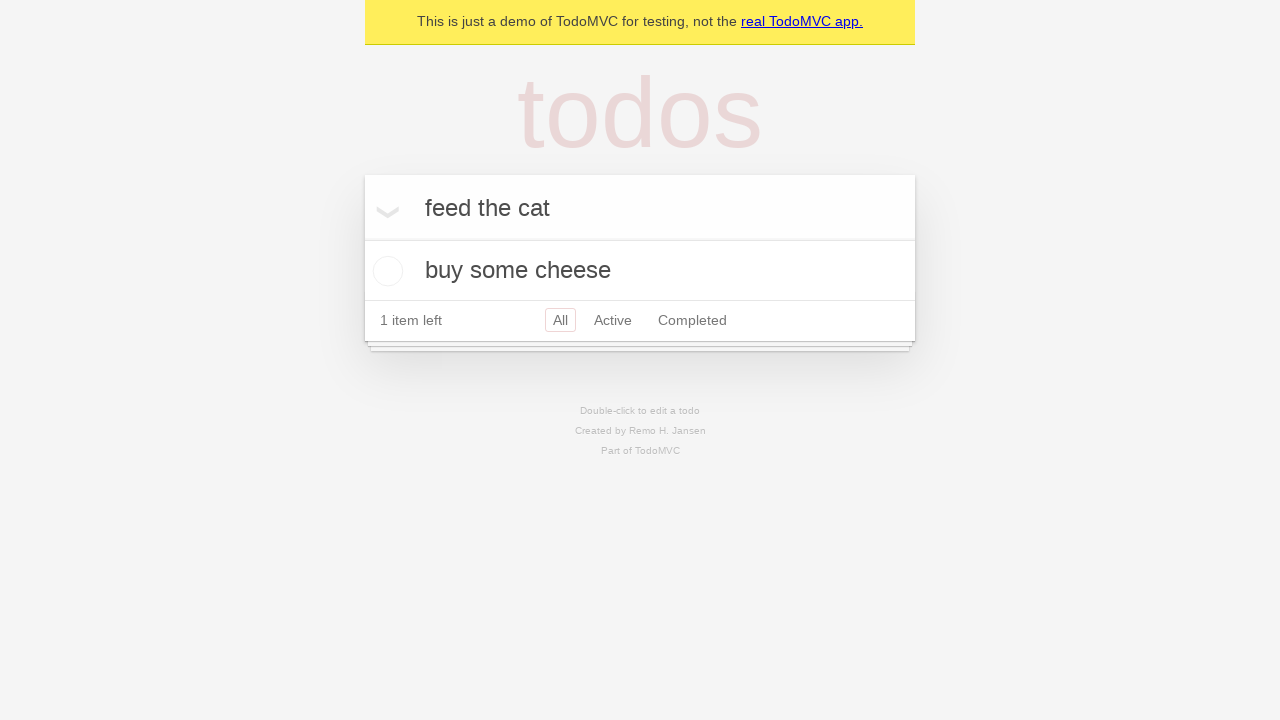

Pressed Enter to create second todo item on internal:attr=[placeholder="What needs to be done?"i]
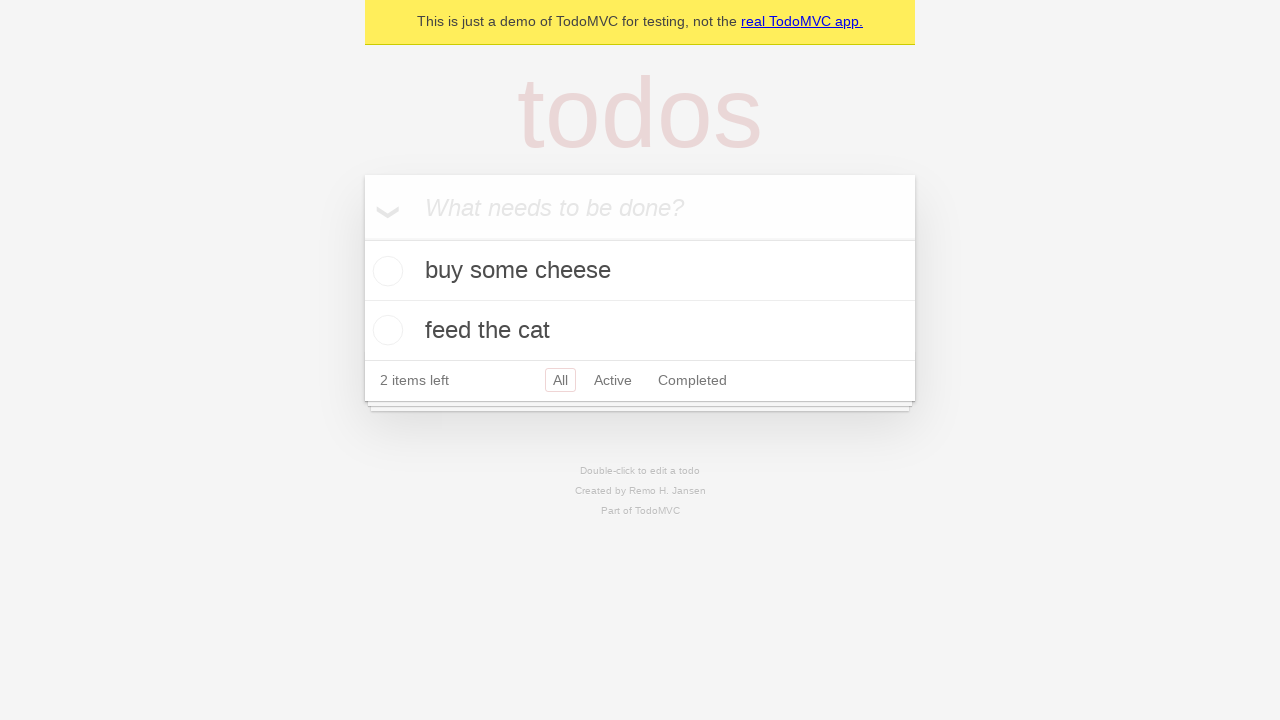

Todo counter updated to reflect 2 items
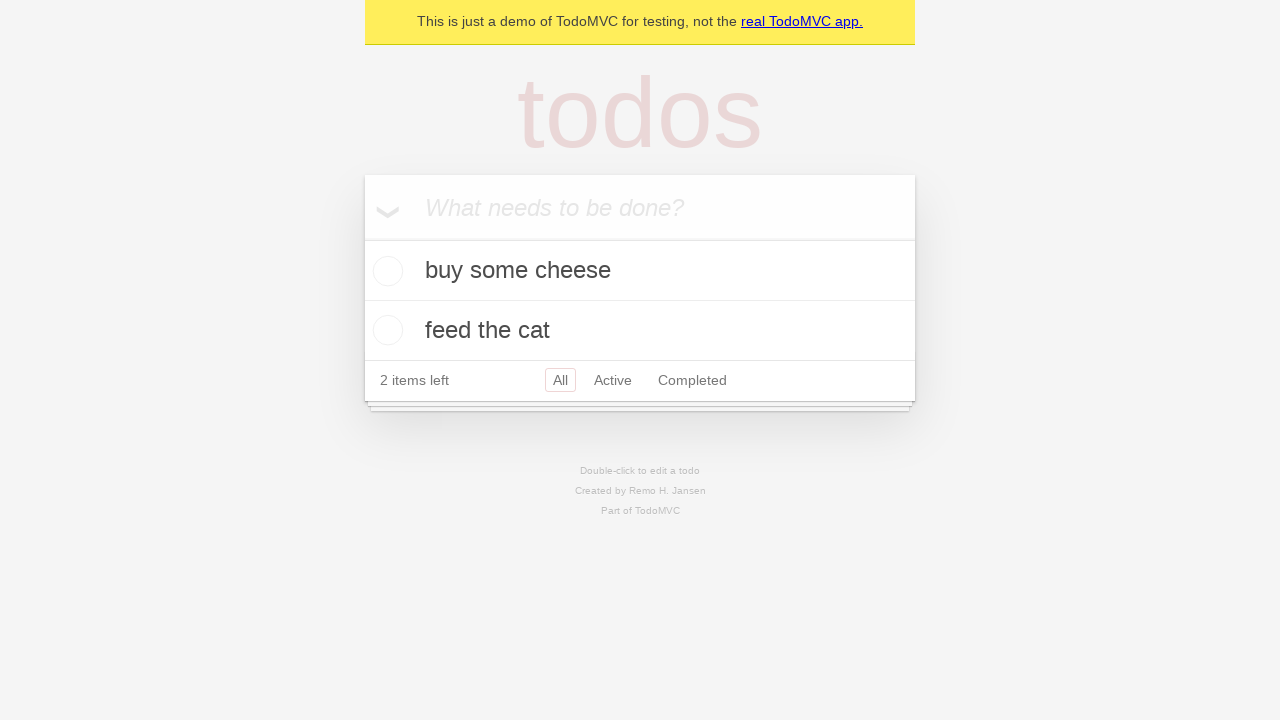

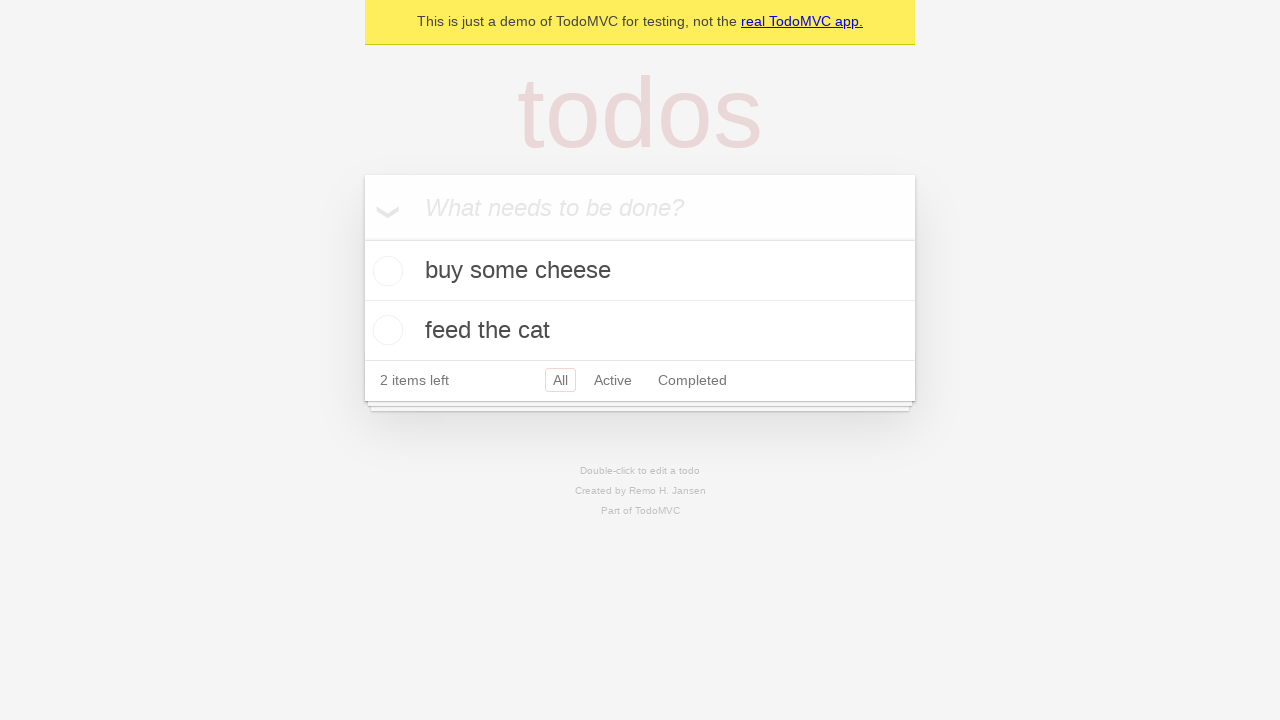